Tests e-commerce add to cart functionality by selecting a product and verifying it appears in the shopping cart

Starting URL: https://bstackdemo.com/

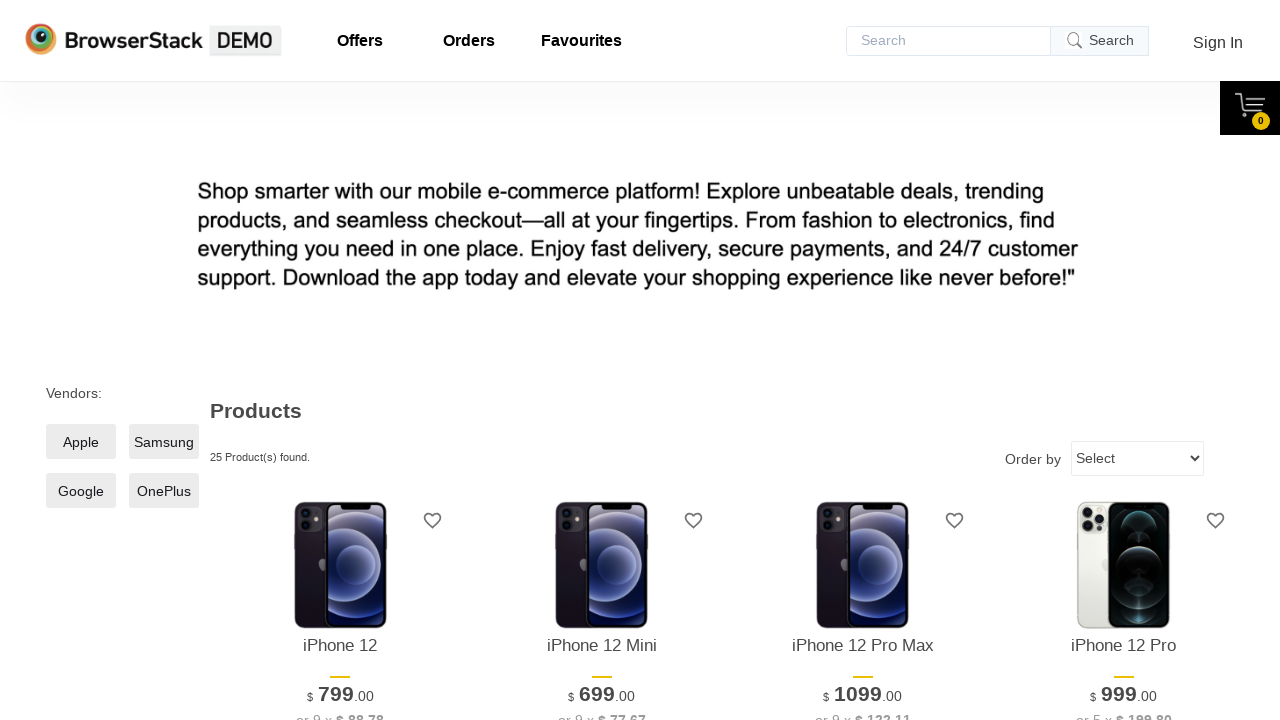

Waited for page to load with title 'StackDemo'
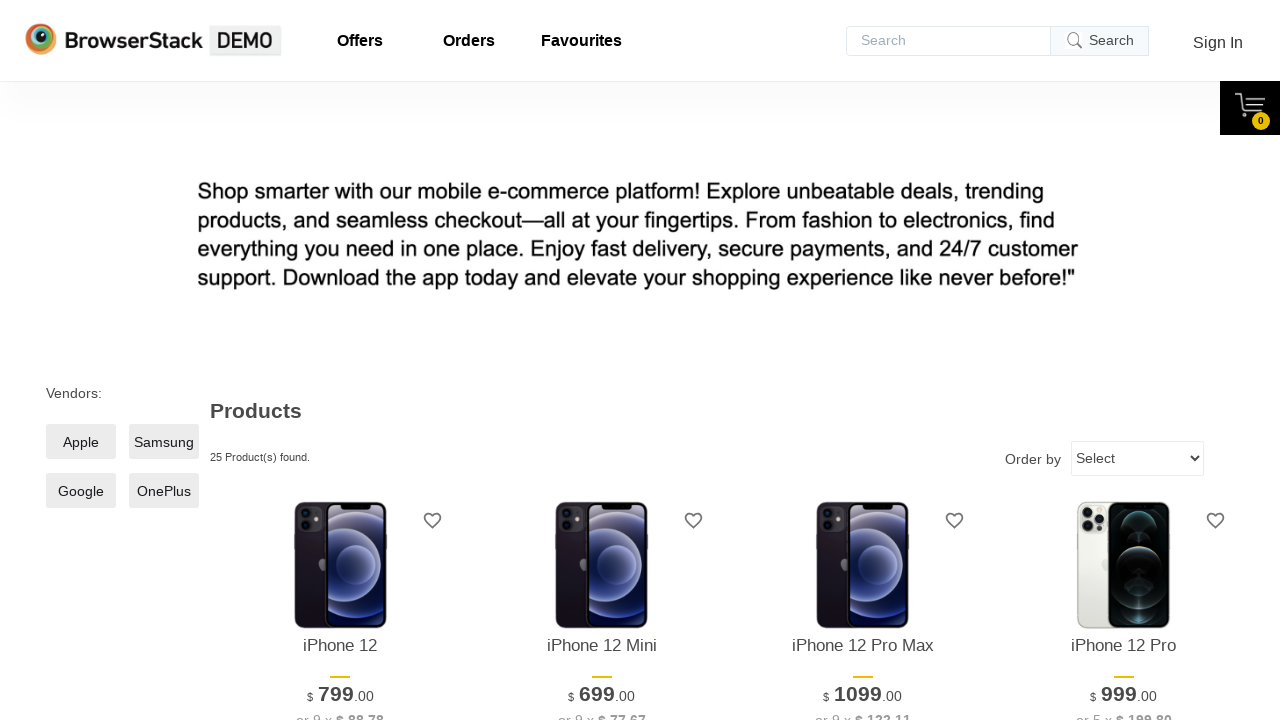

Retrieved first product name: iPhone 12
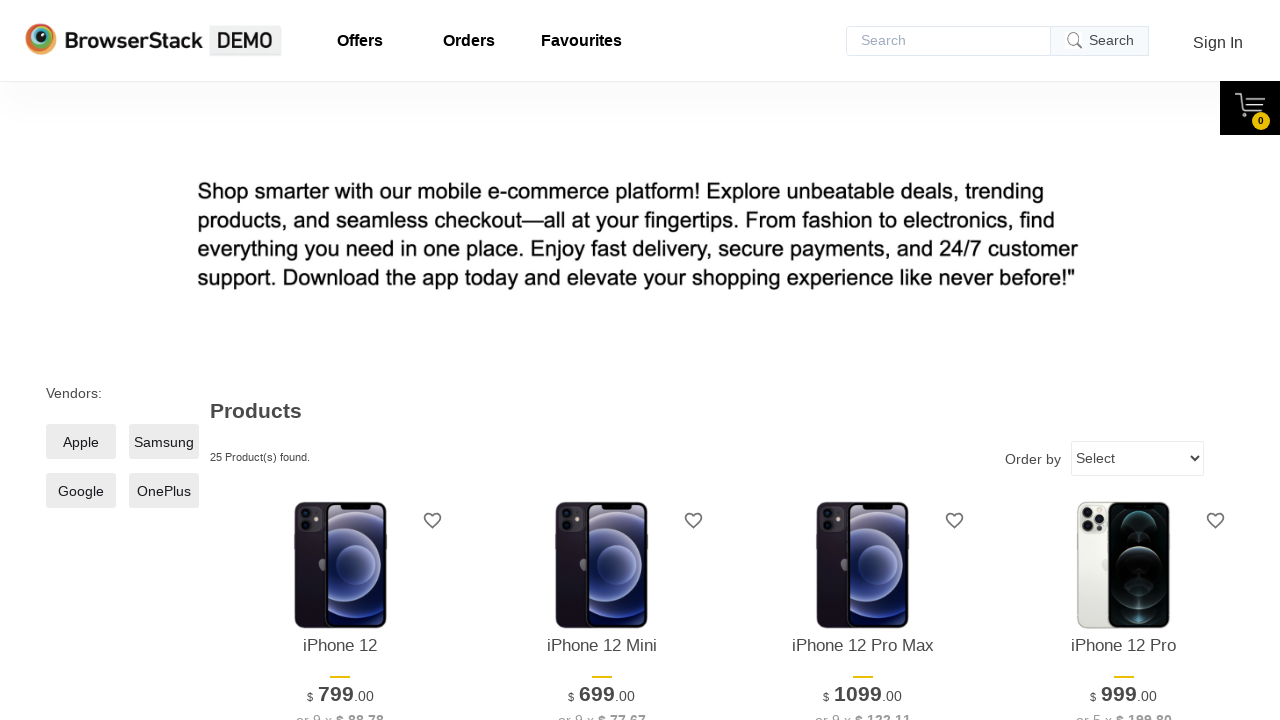

Clicked 'Add to cart' button for first product at (340, 361) on xpath=//*[@id='1']/div[4]
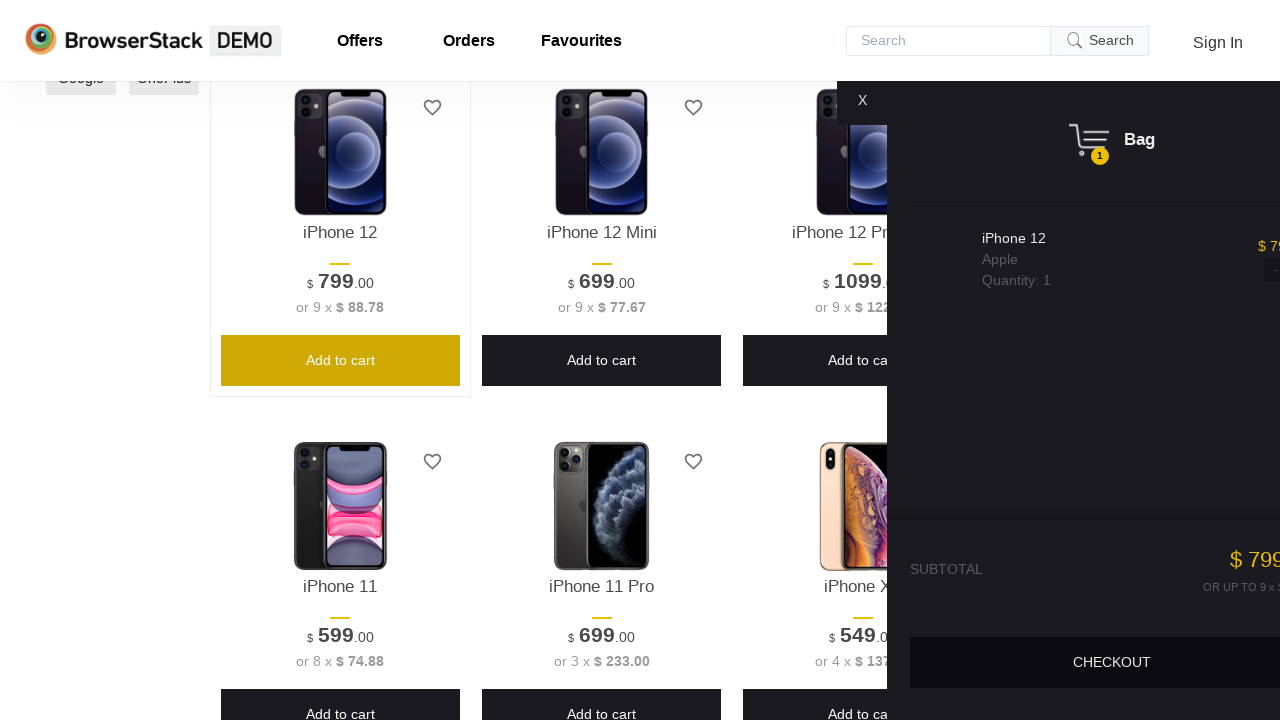

Cart pane became visible
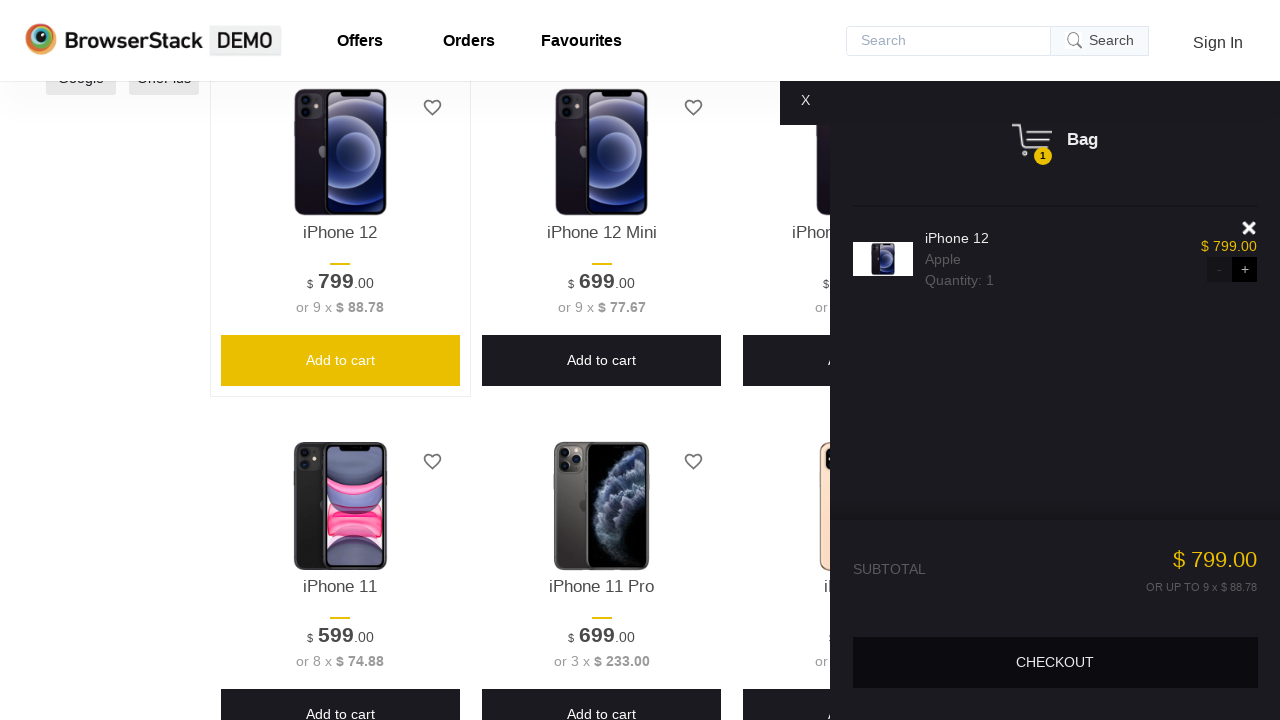

Retrieved product name from cart: iPhone 12
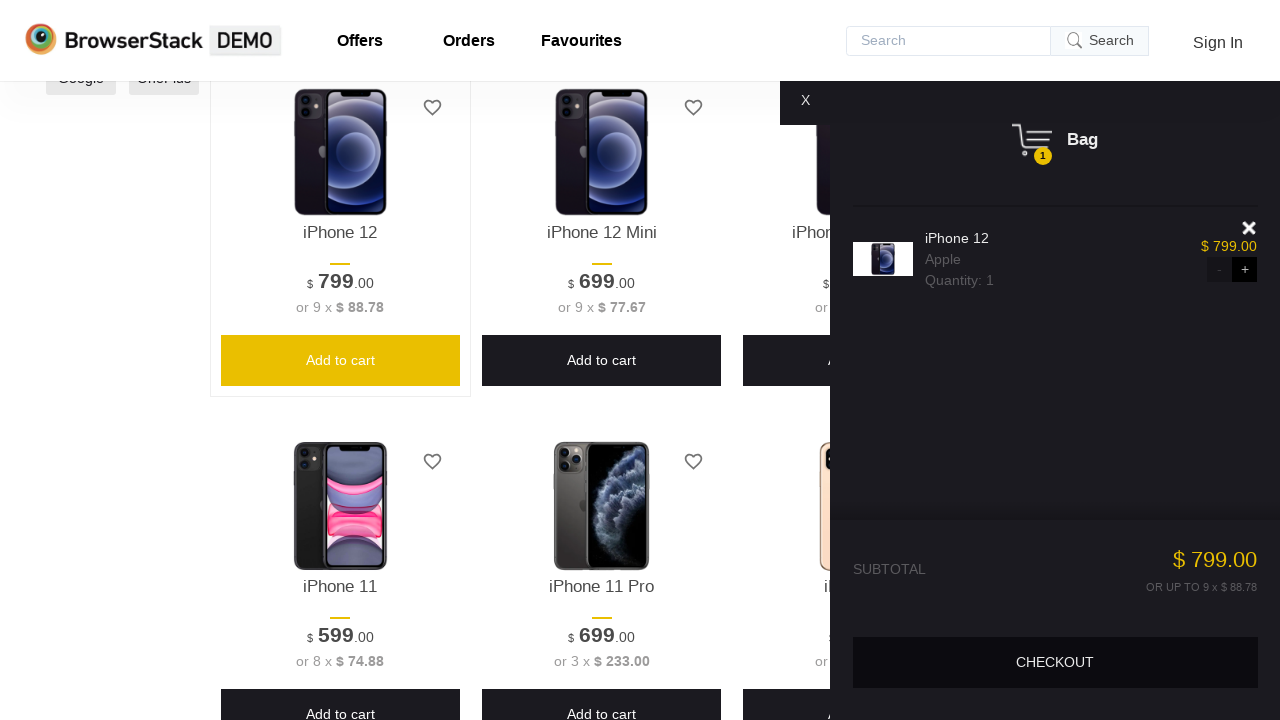

Verified product was successfully added to cart
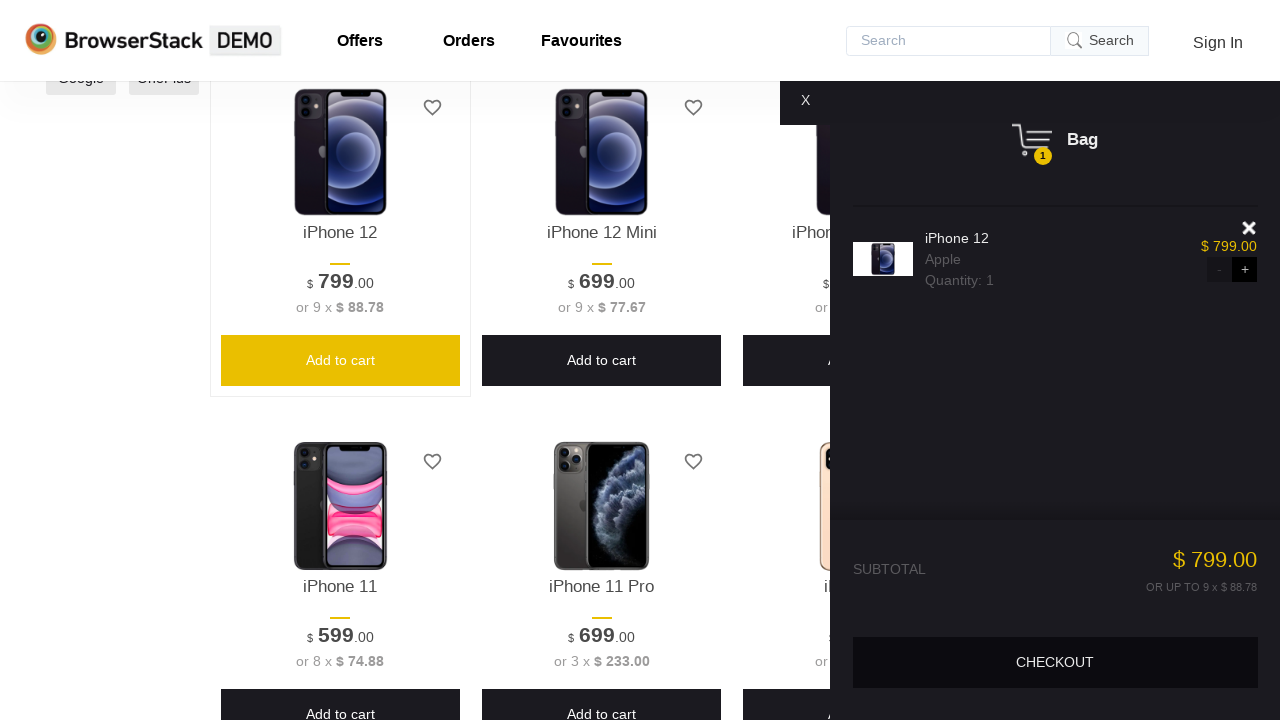

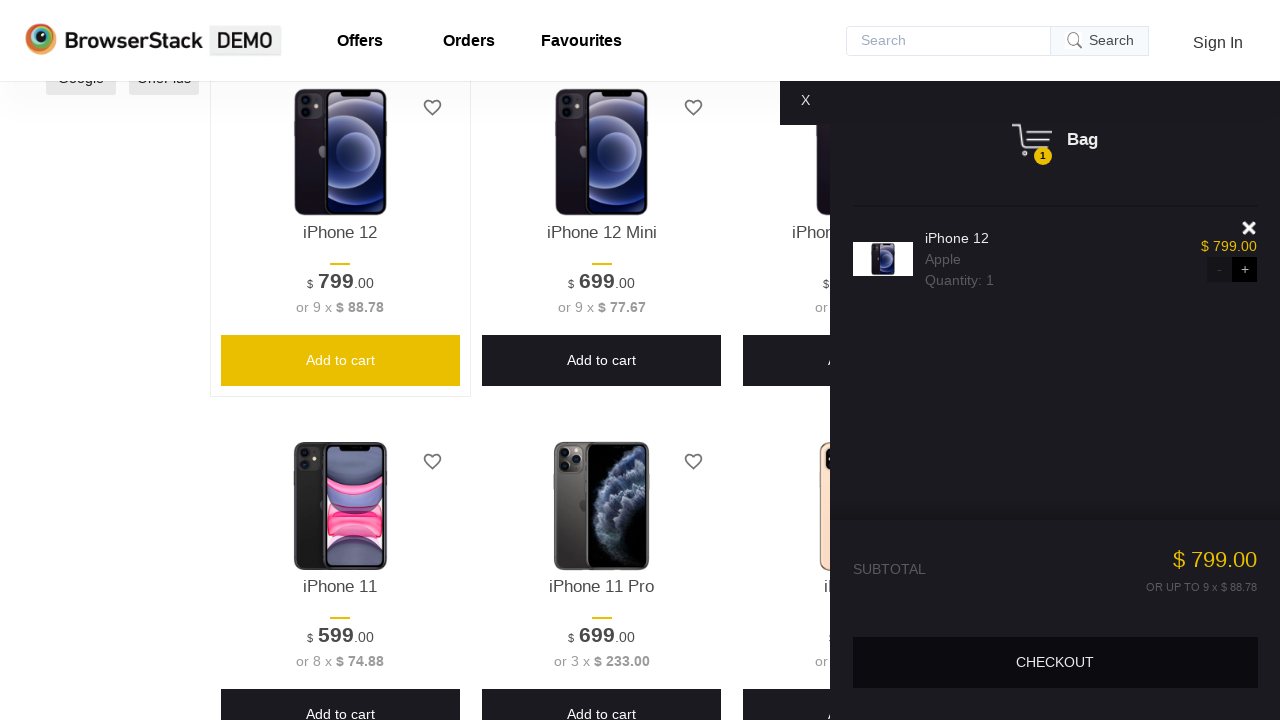